Tests nested iframe functionality by clicking on "Iframe with in an Iframe" link, switching to nested iframes, and entering text in an input field within the innermost iframe.

Starting URL: https://demo.automationtesting.in/Frames.html

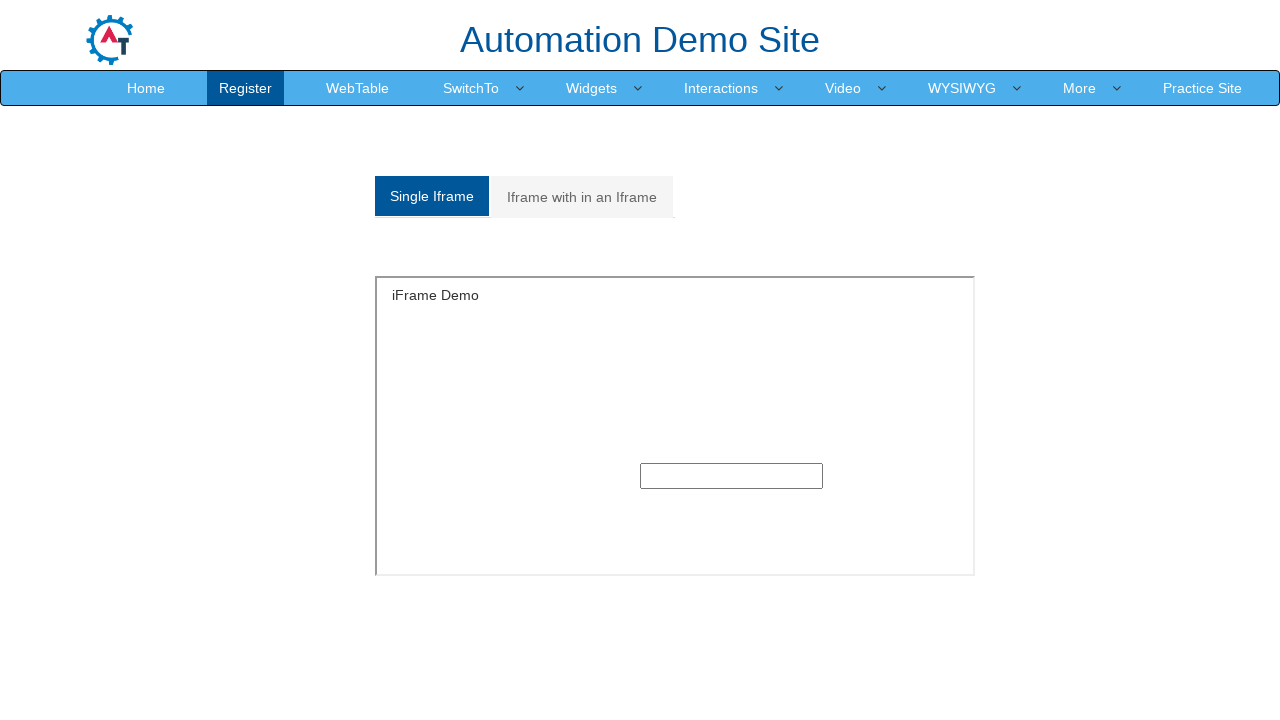

Clicked on 'Iframe with in an Iframe' link at (582, 197) on text=Iframe with in an Iframe
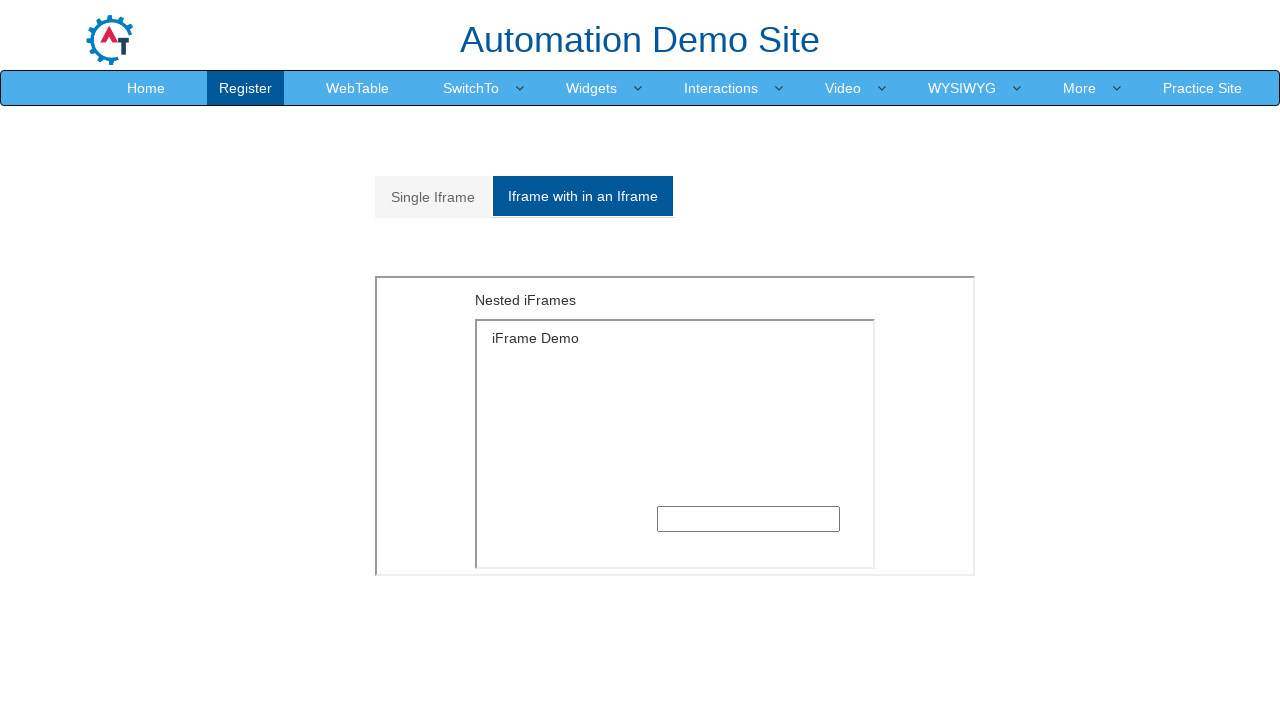

Located outer iframe with src='MultipleFrames.html'
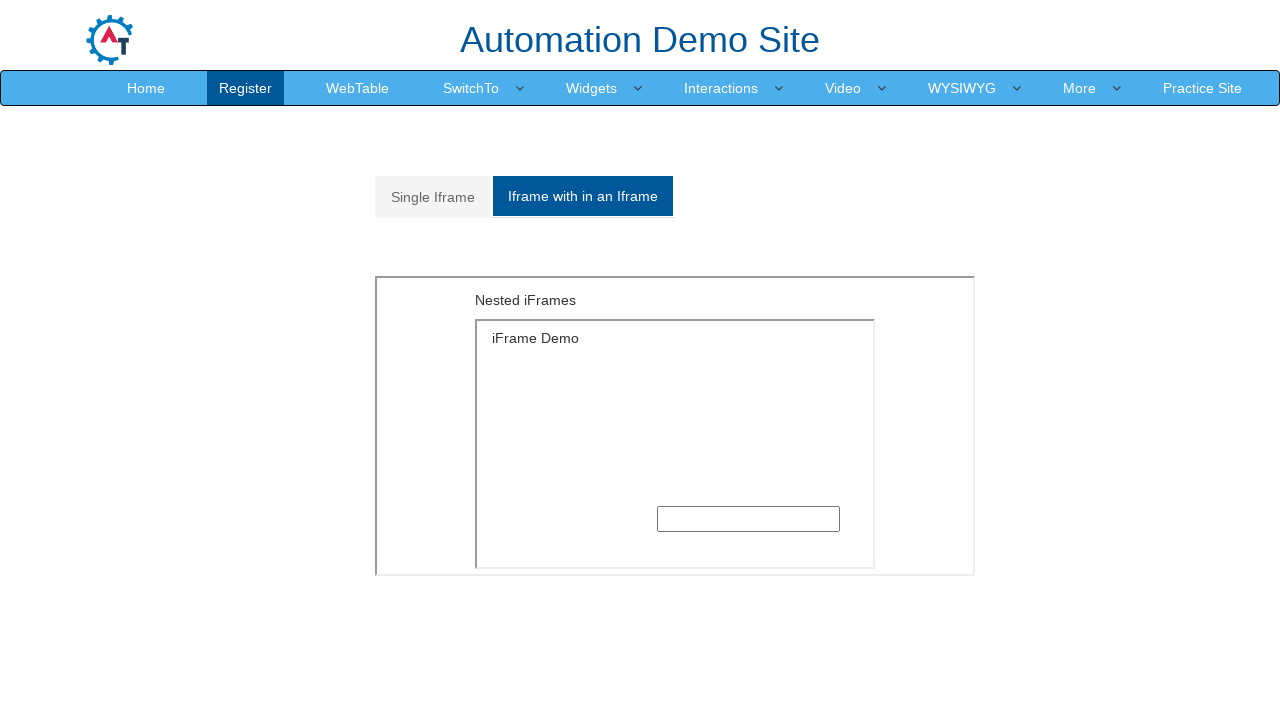

Located inner iframe within the outer frame
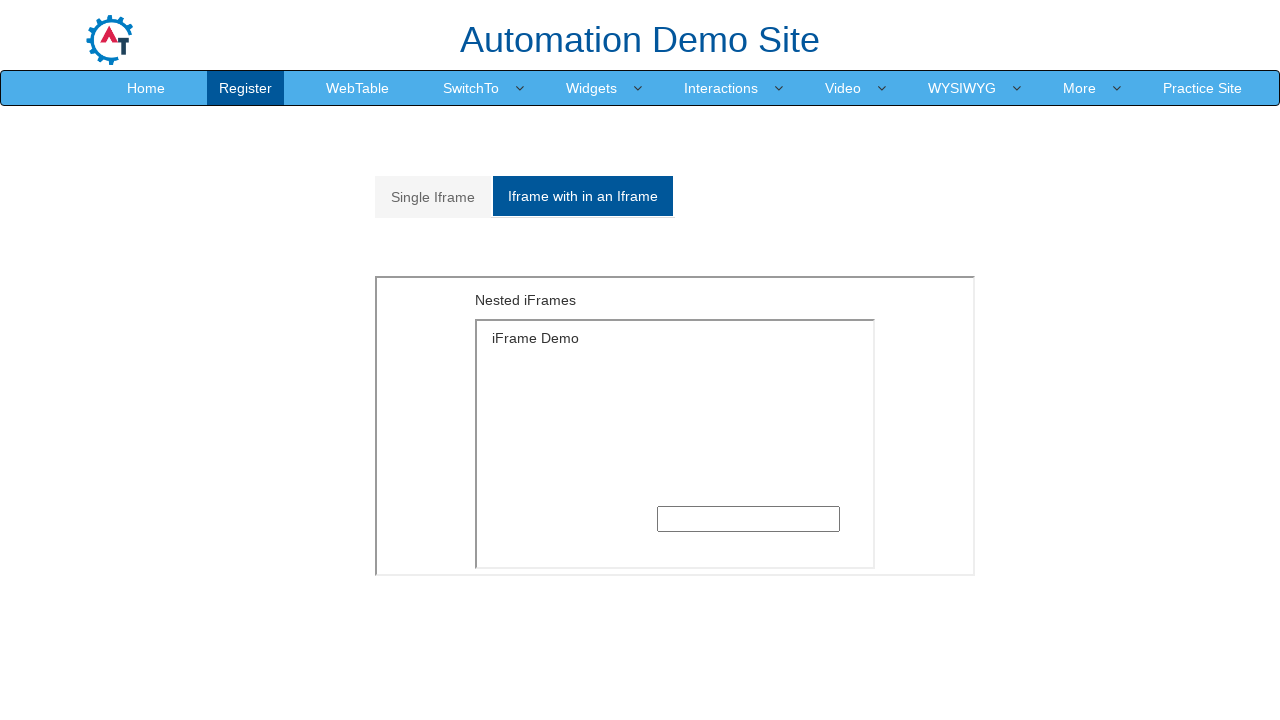

Entered 'virat' in text input field within nested iframe on iframe[src='MultipleFrames.html'] >> internal:control=enter-frame >> iframe >> n
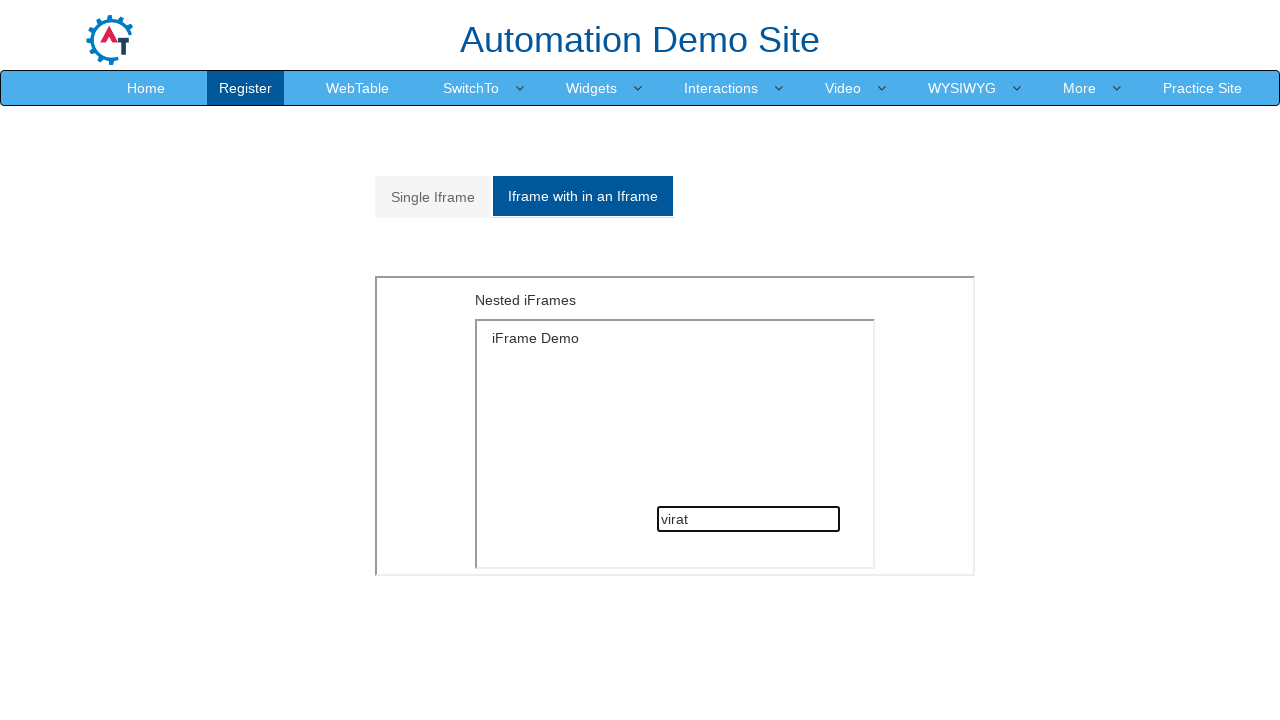

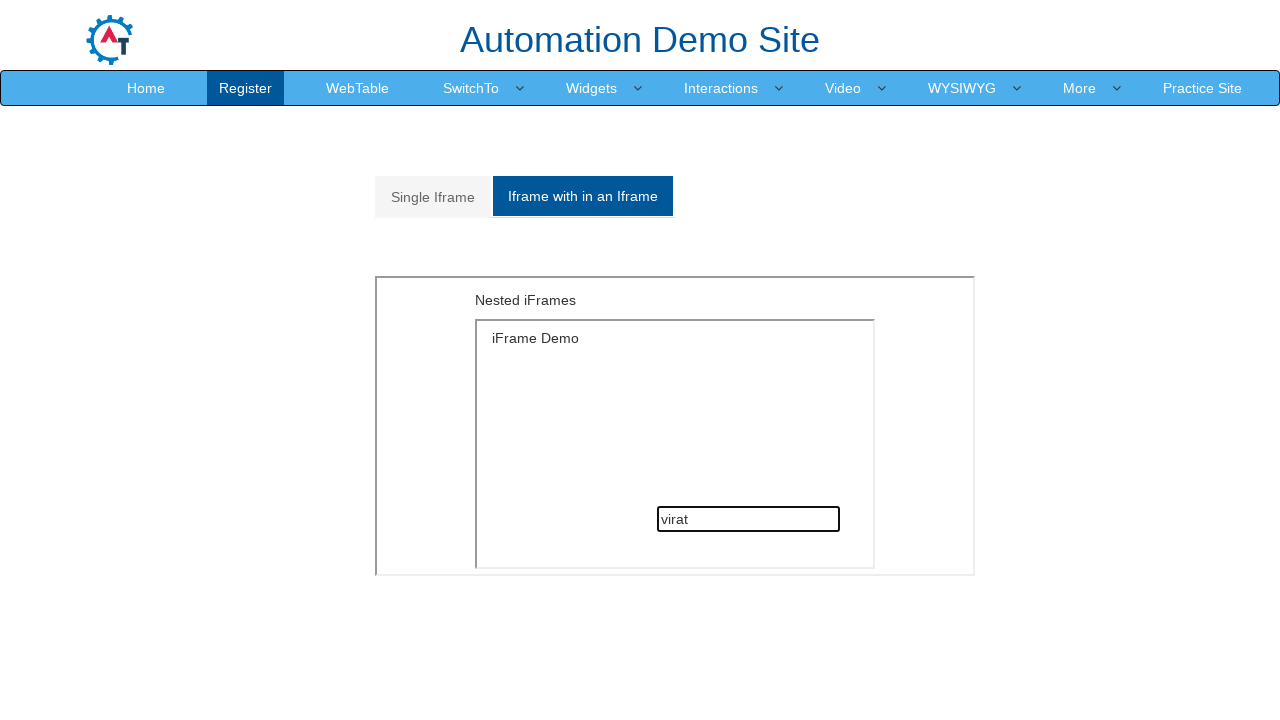